Opens the Flipkart e-commerce website homepage and verifies it loads successfully

Starting URL: https://www.flipkart.com

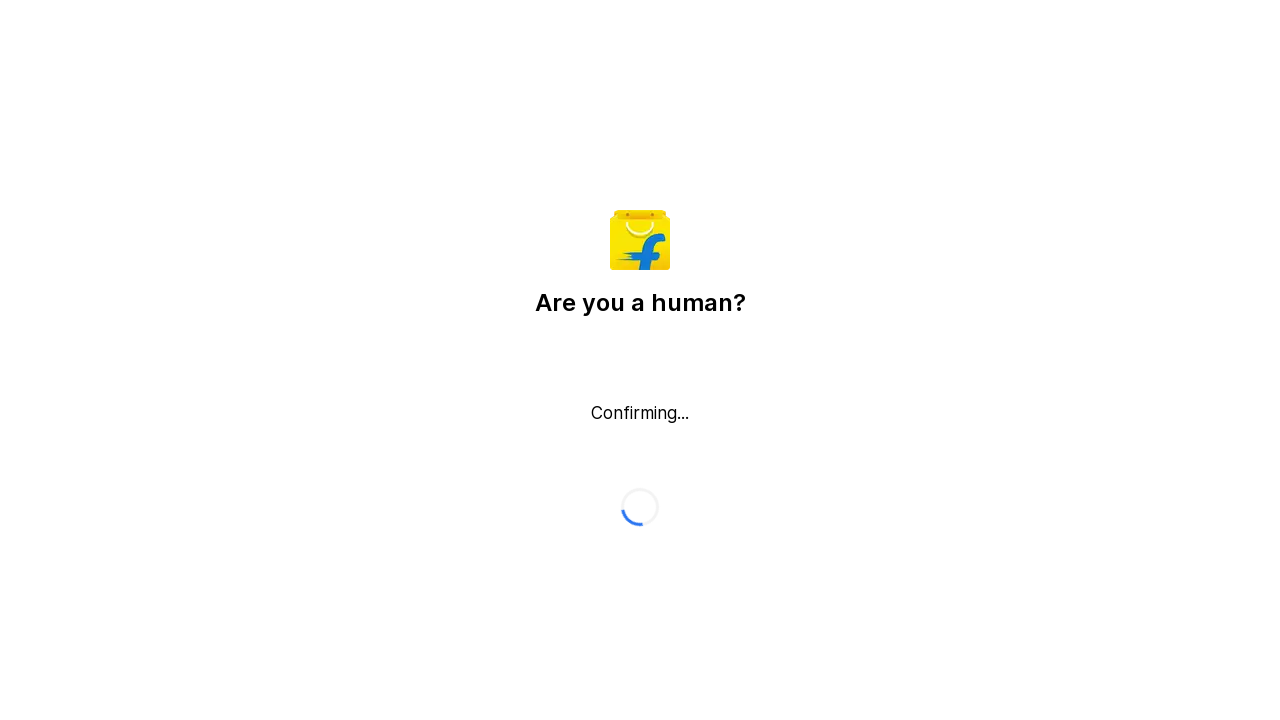

Waited for page DOM to be fully loaded
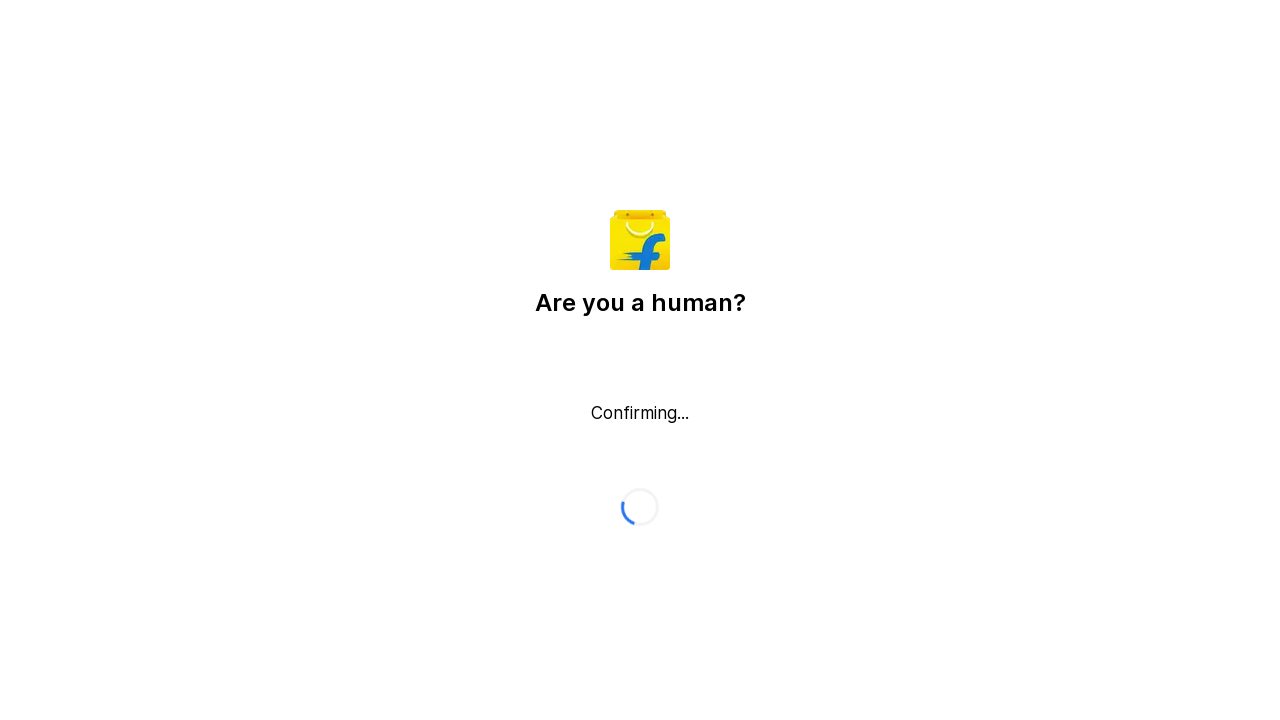

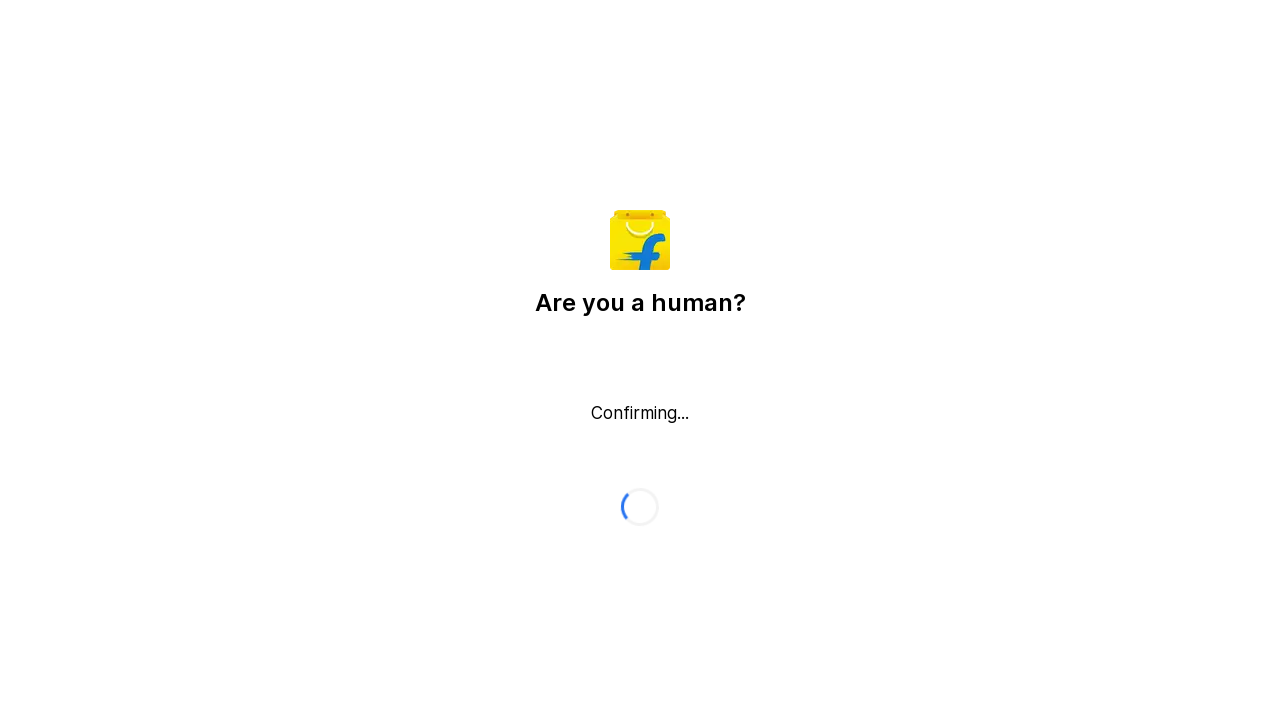